Tests CSS selector by ID to fill autocomplete field

Starting URL: https://formy-project.herokuapp.com/autocomplete

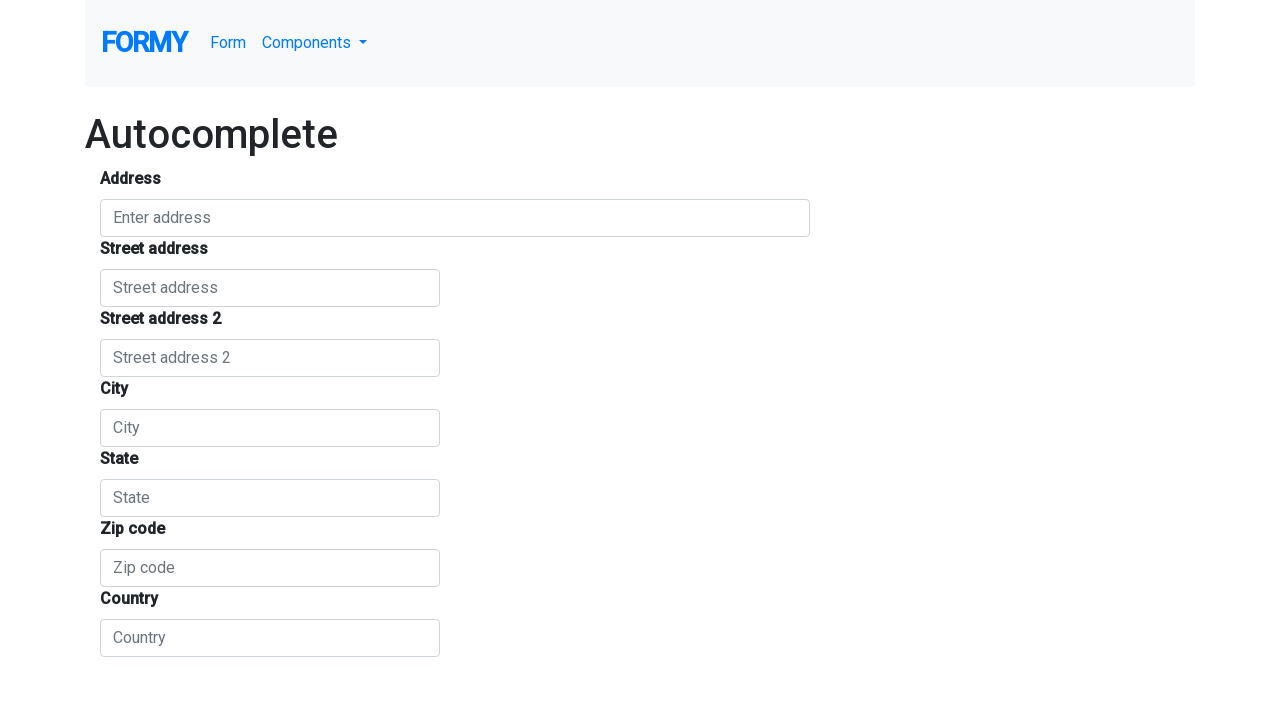

Filled autocomplete field with 'Andrei' using CSS selector by ID on input#autocomplete
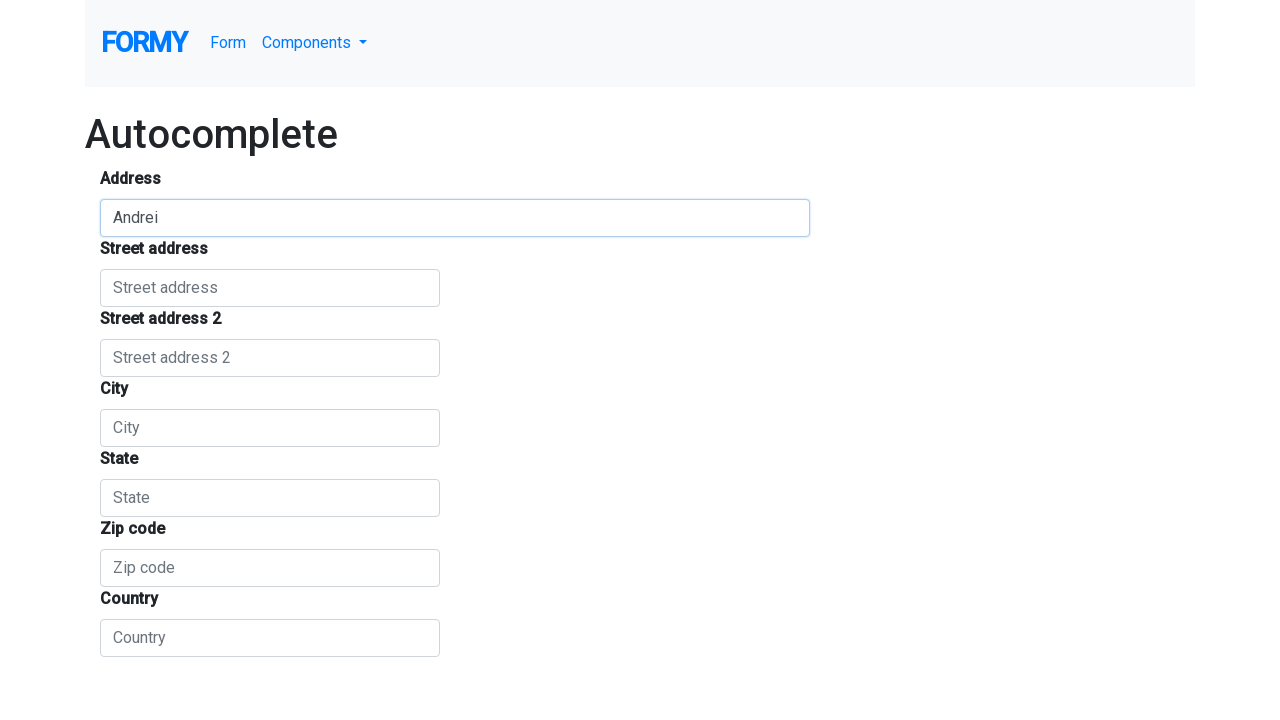

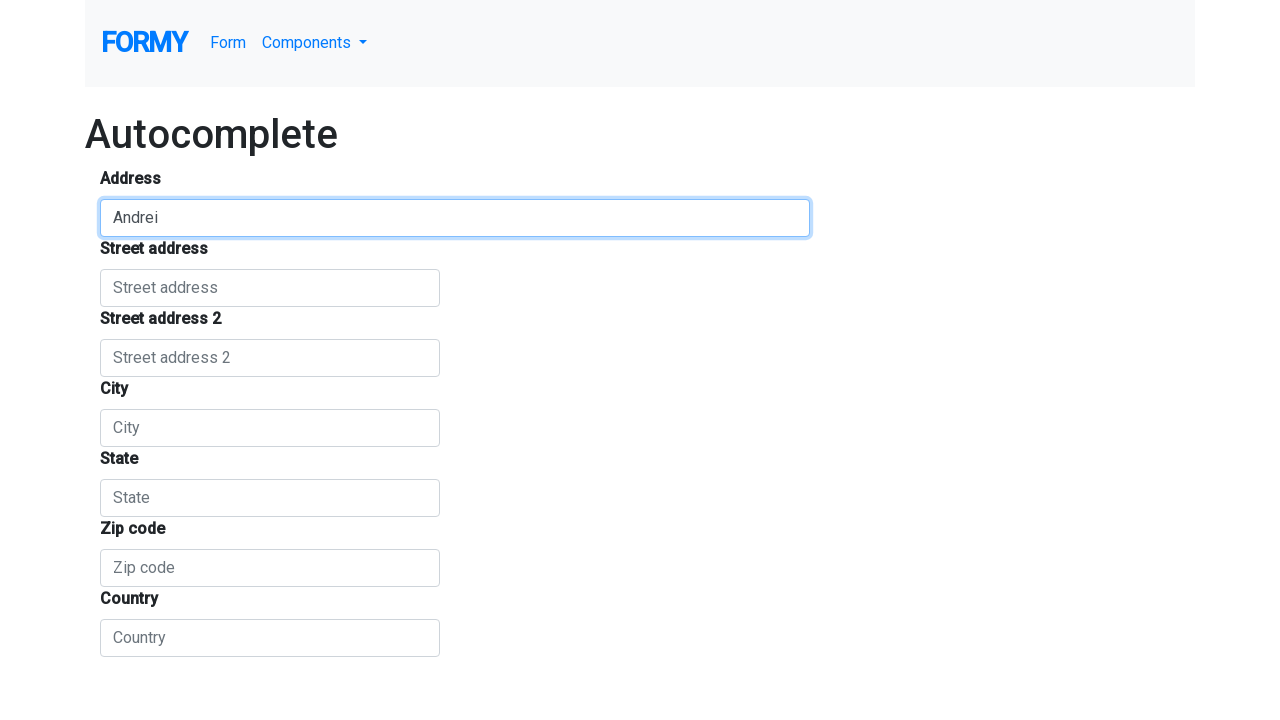